Tests AJAX functionality by clicking a button and waiting for dynamically loaded content to appear in a green success banner

Starting URL: http://uitestingplayground.com/ajax

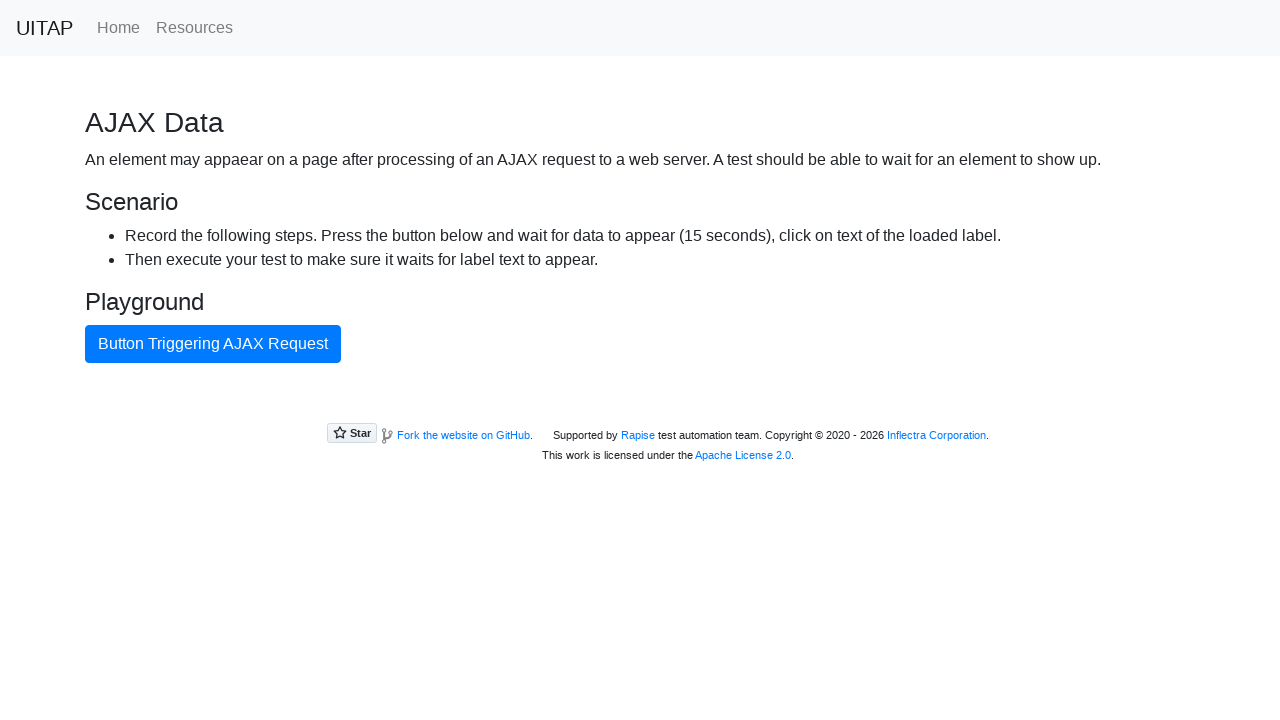

Clicked the blue AJAX button at (213, 344) on #ajaxButton
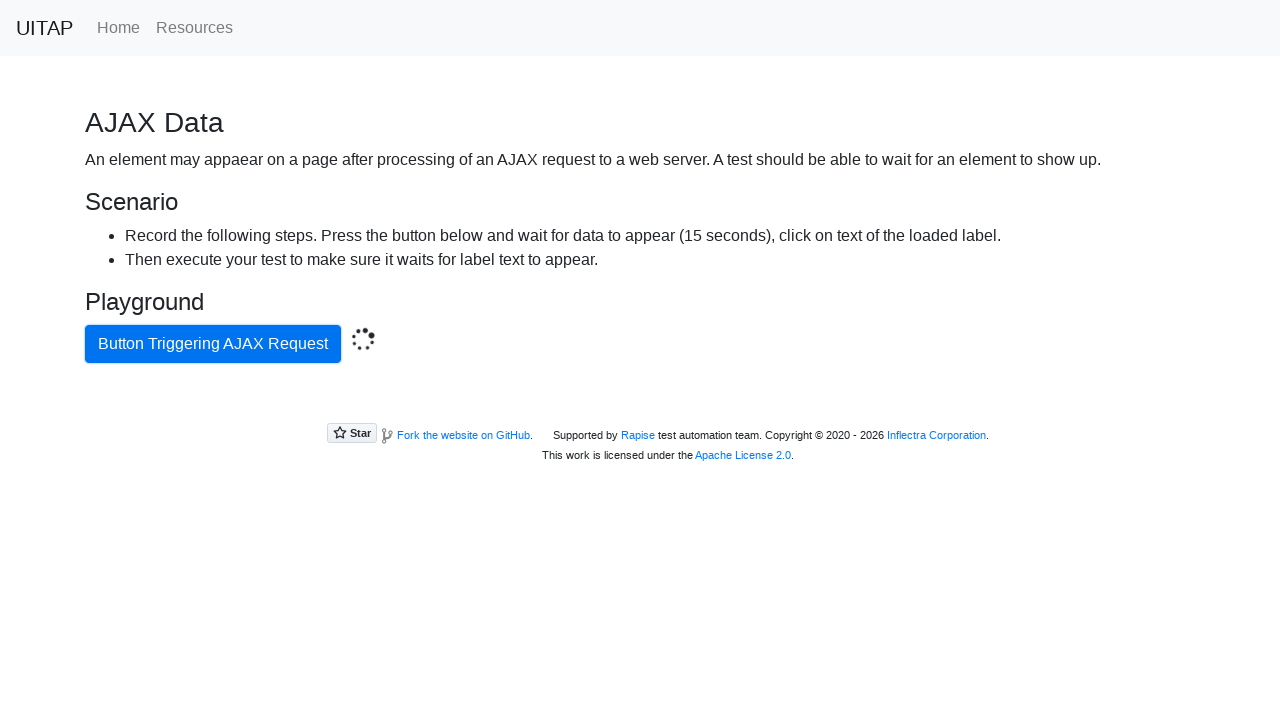

Green success banner with dynamically loaded content appeared
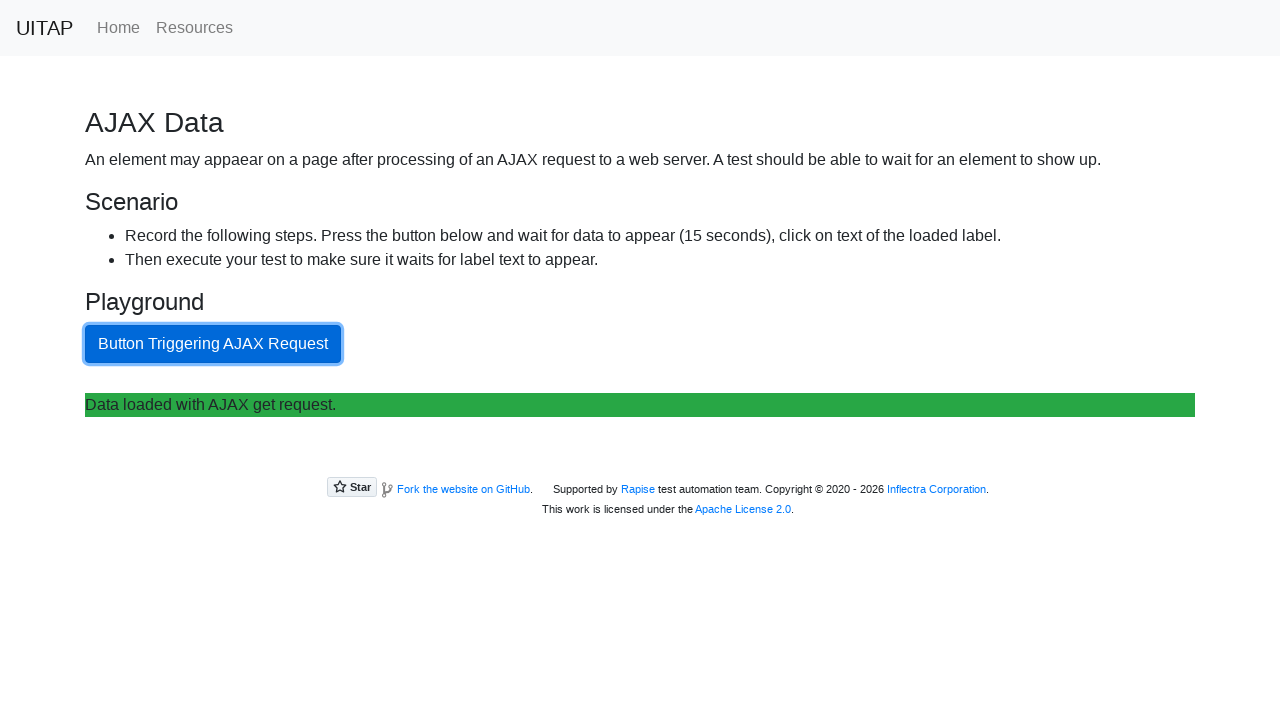

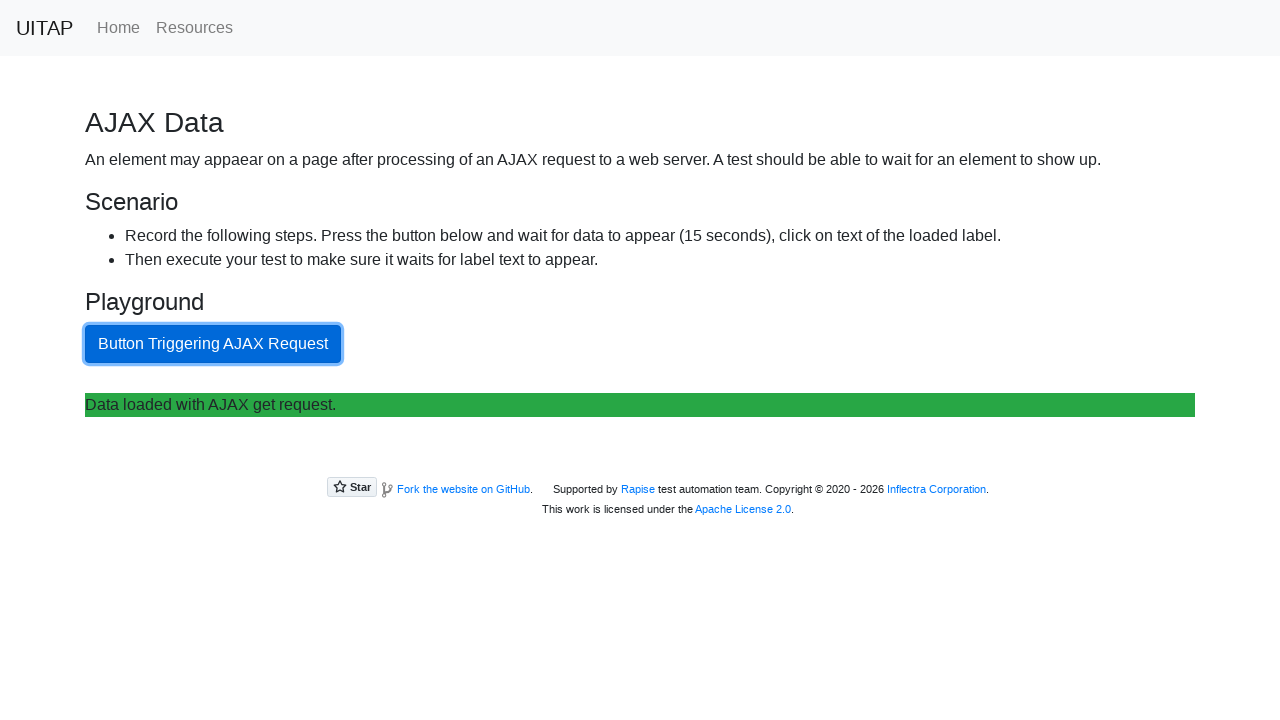